Demonstrates browser automation by navigating to example.com, interacting with page elements including clicking a heading, dynamically adding a form, typing into an input field, clicking a button, and then navigating to example.org.

Starting URL: https://example.com

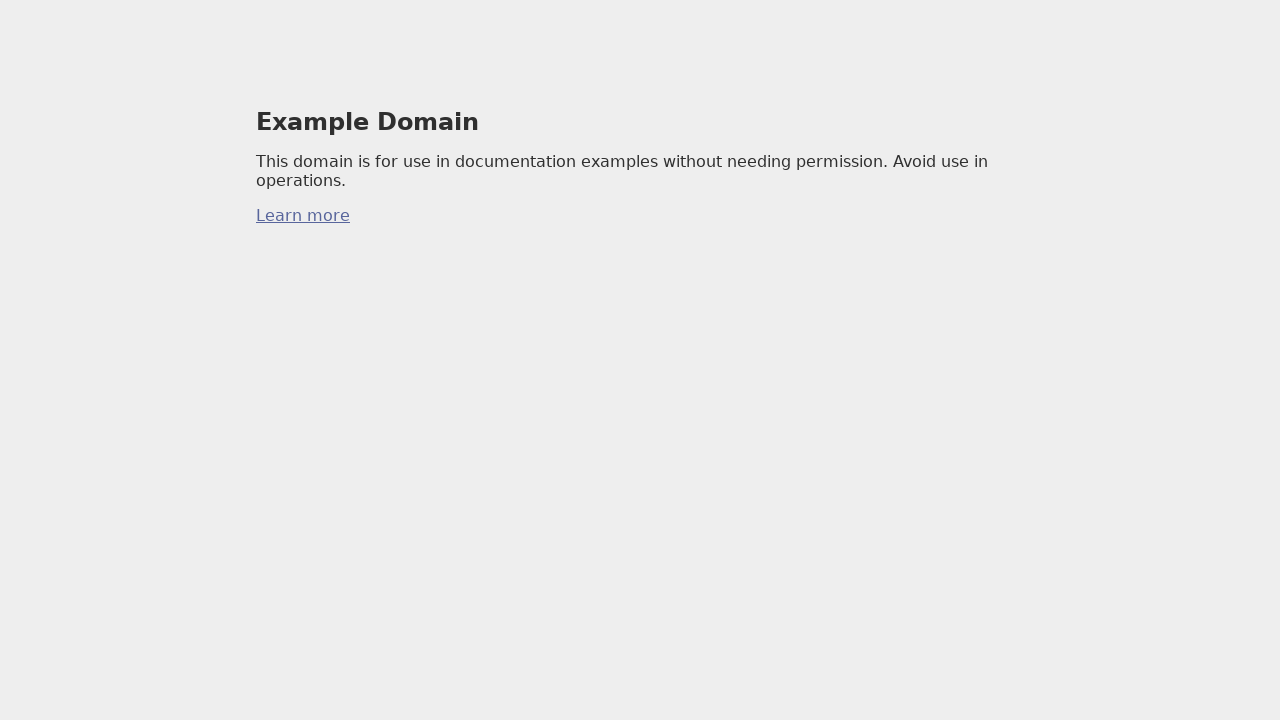

Added visual indicator div to page
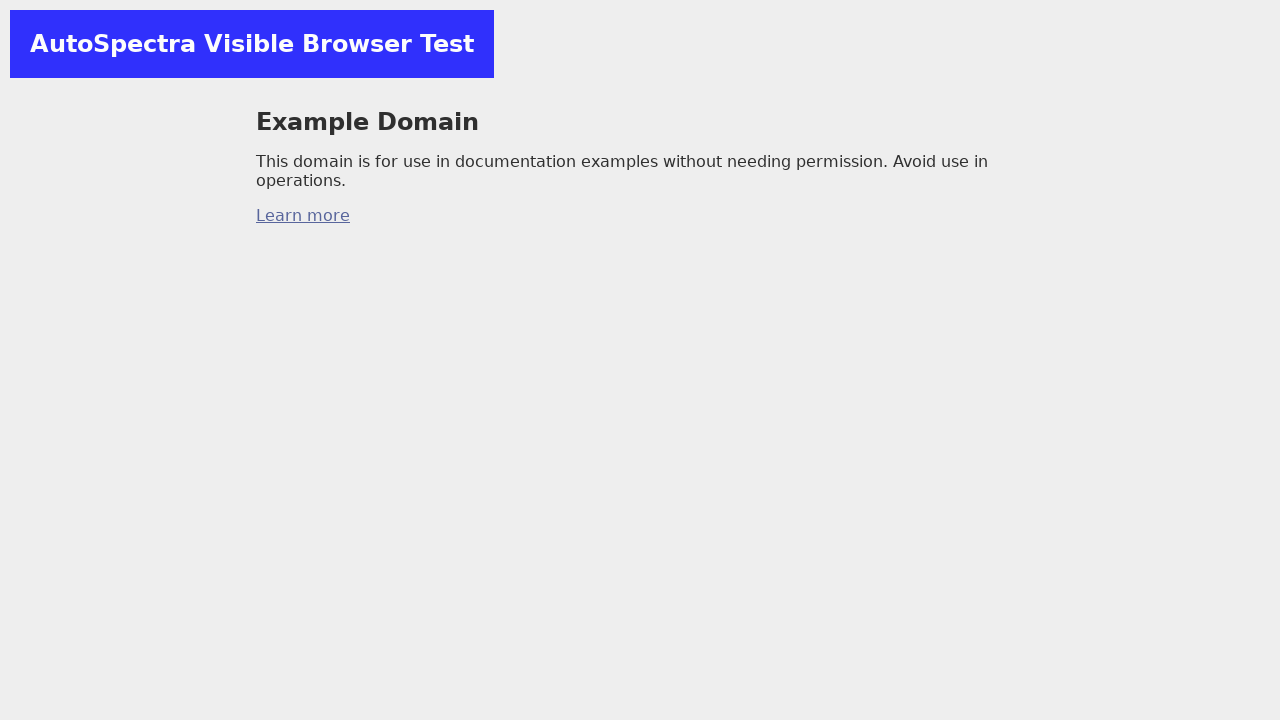

Highlighted h1 heading with yellow background
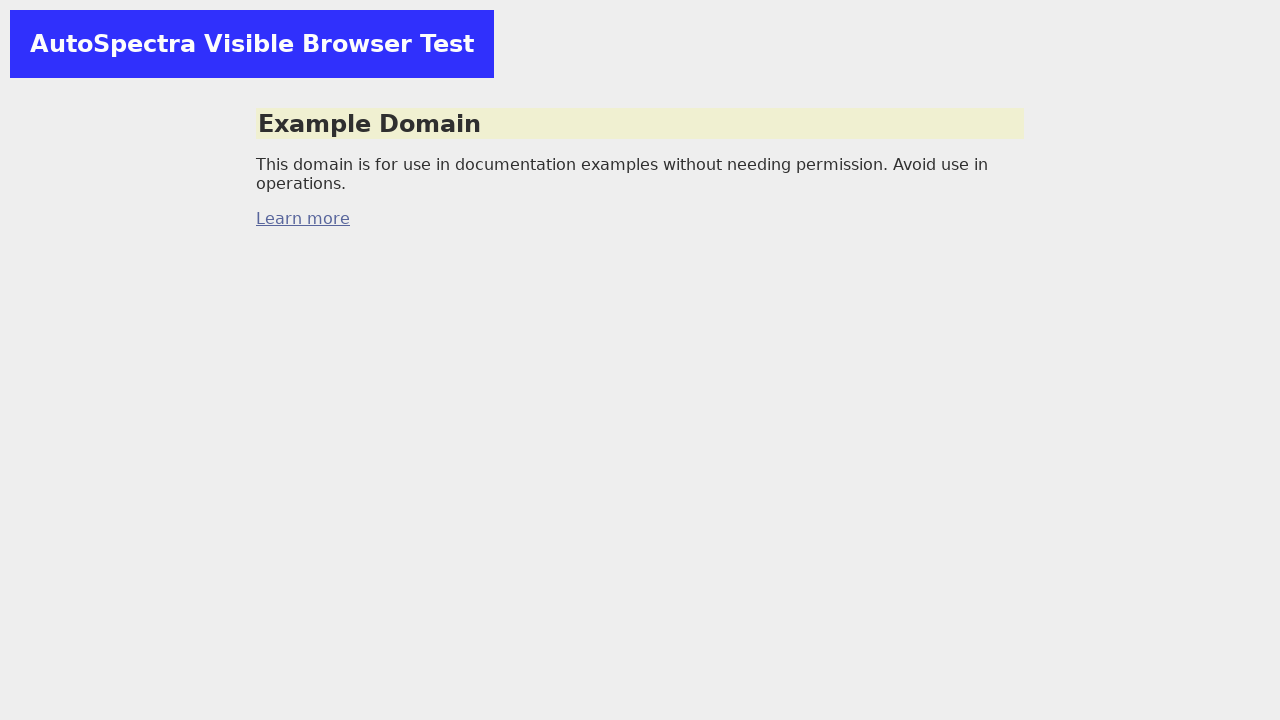

Clicked h1 heading at (640, 132) on h1
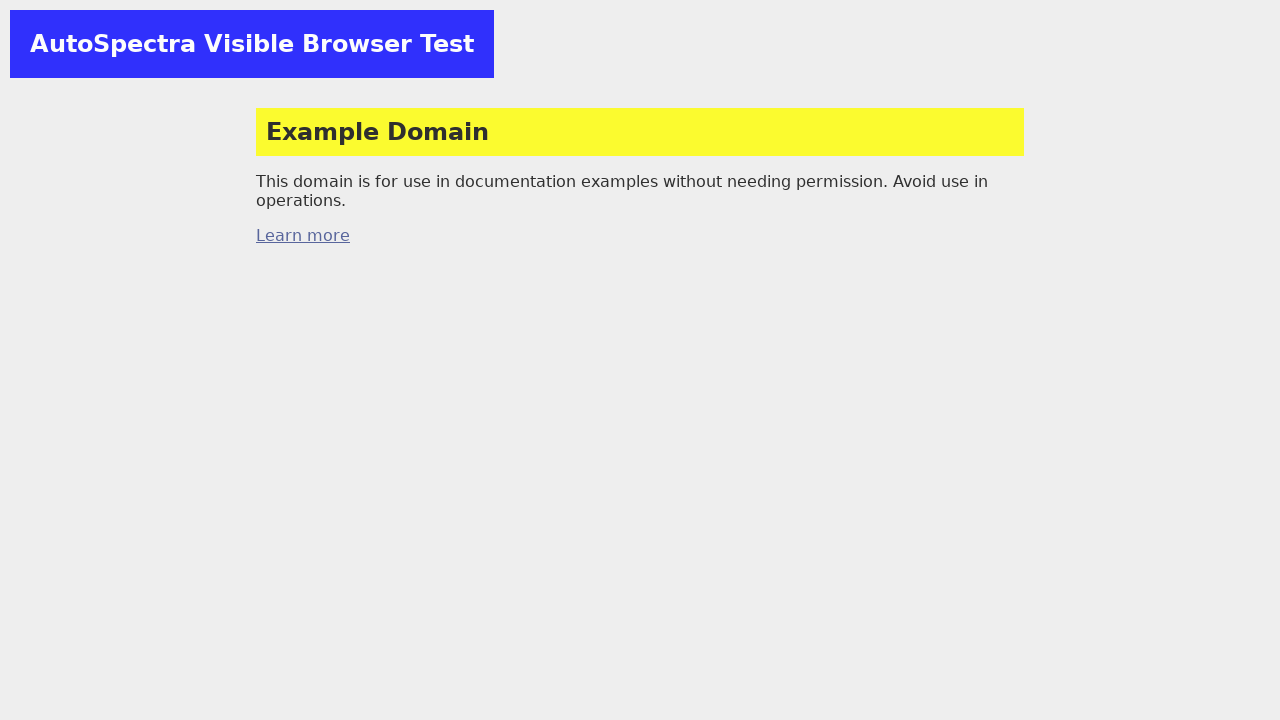

Dynamically added form element to page
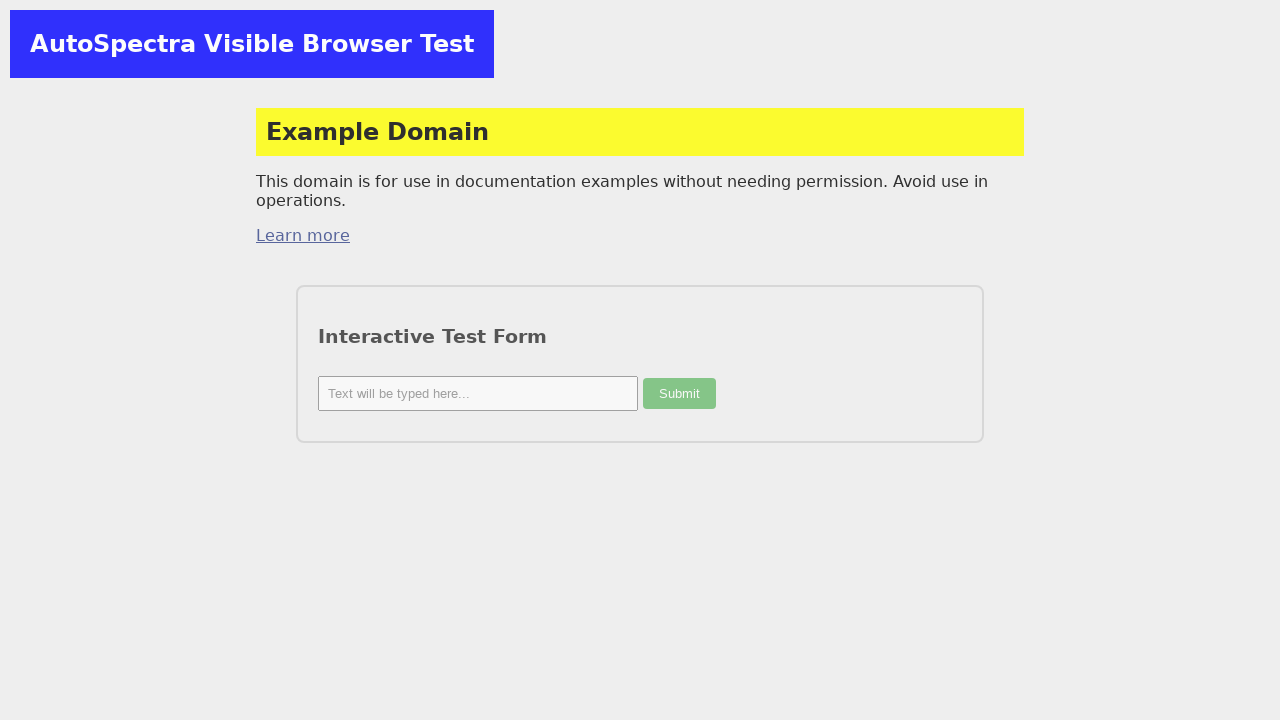

Typed 'Hello from AutoSpectra browser automation!' into input field on #test-input
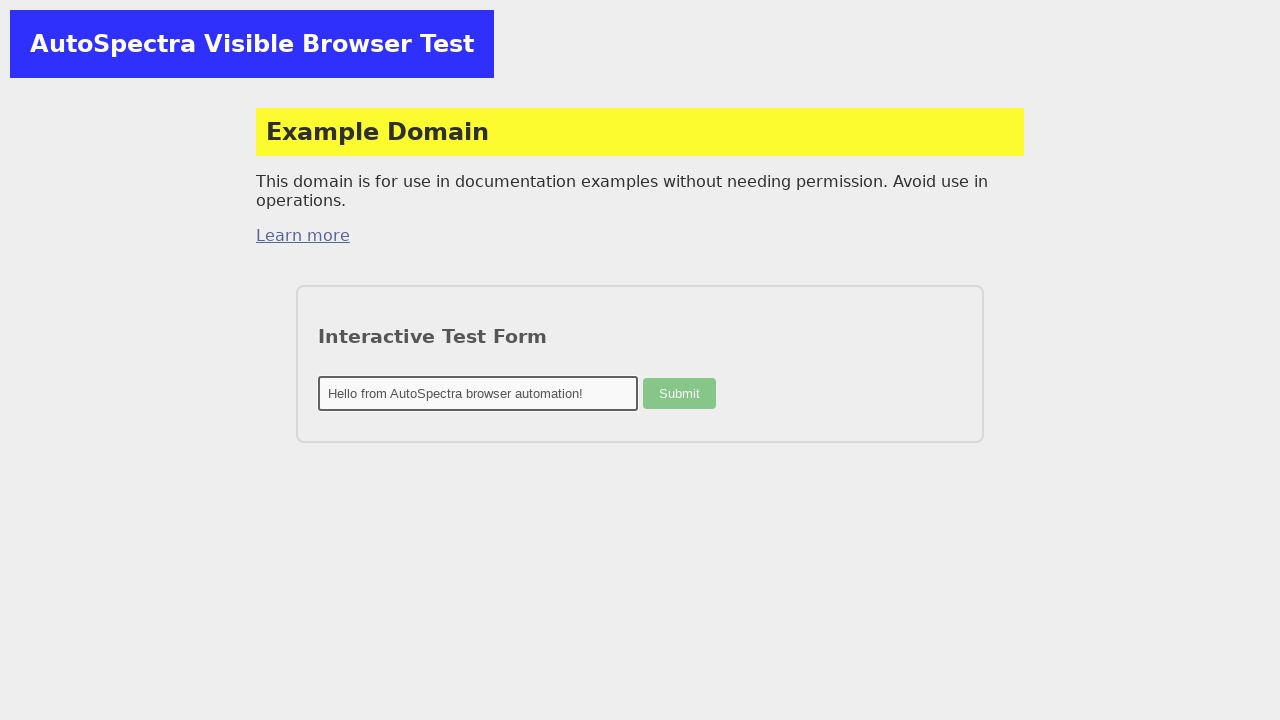

Clicked submit button at (680, 393) on #test-button
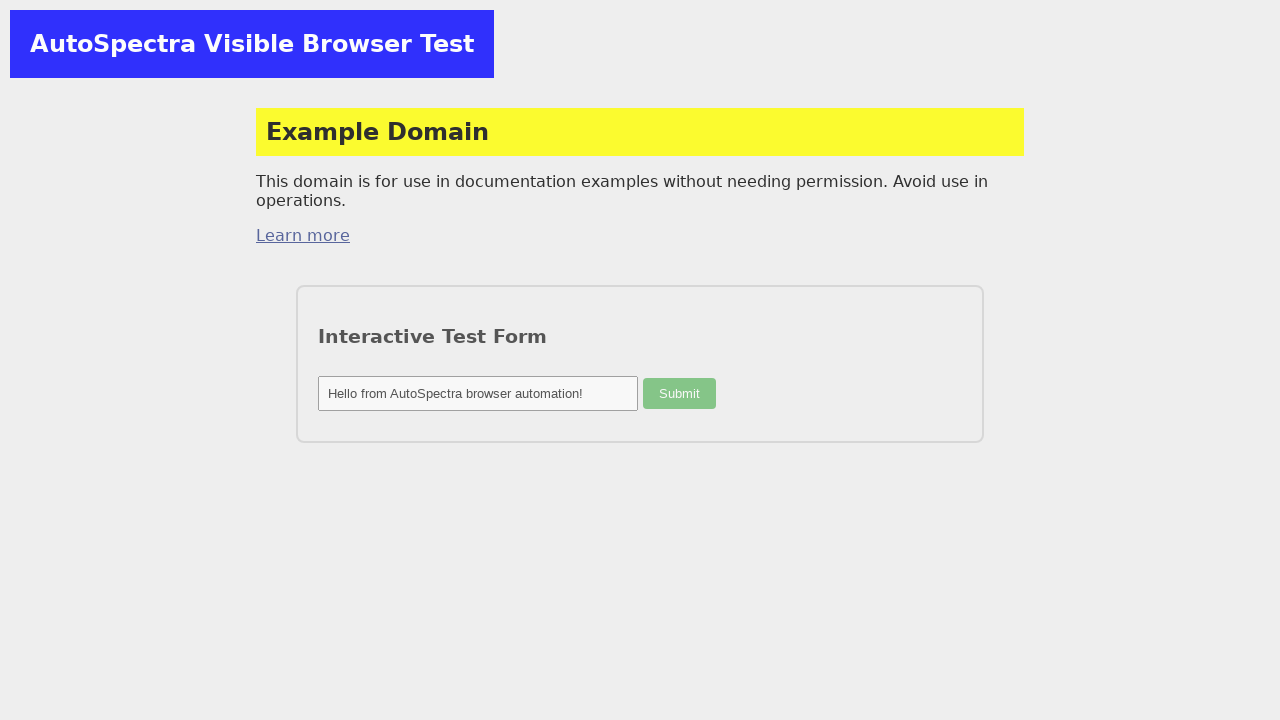

Navigated to https://example.org
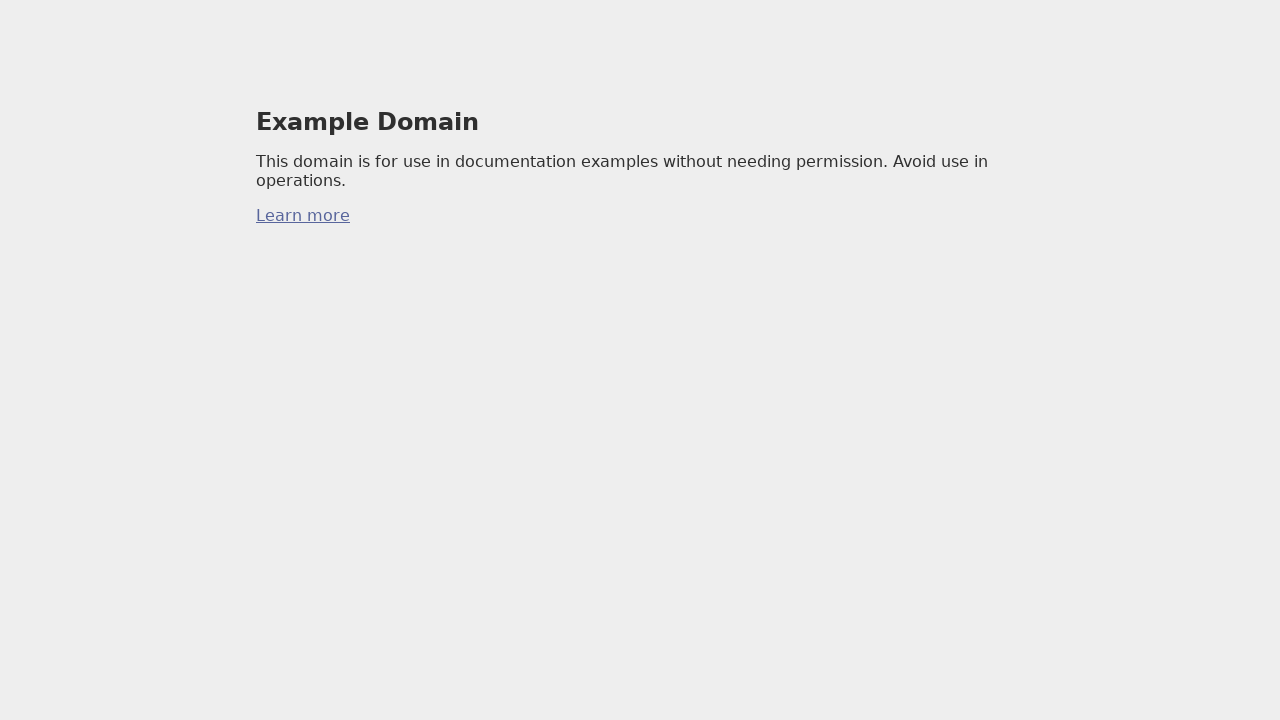

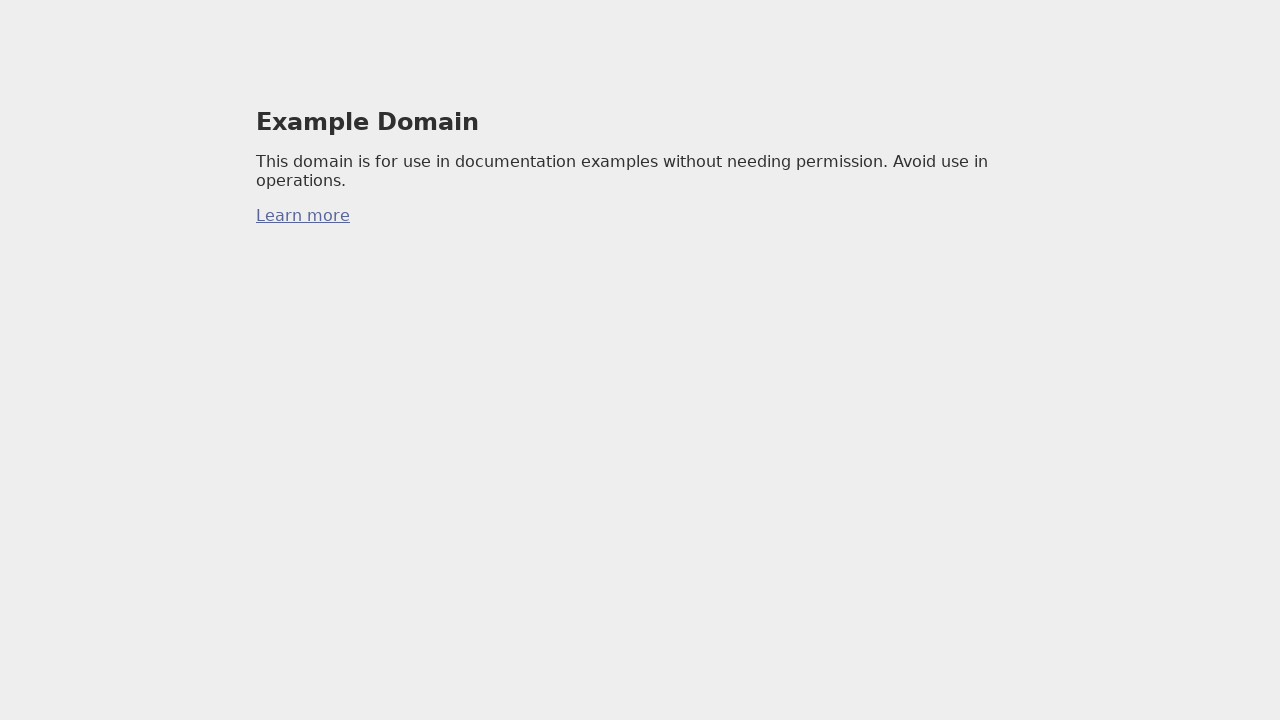